Tests multi-select dropdown functionality on W3Schools example page by selecting multiple options, deselecting specific options, selecting all options, and then deselecting all

Starting URL: https://www.w3schools.com/tags/tryit.asp?filename=tryhtml_select_multiple

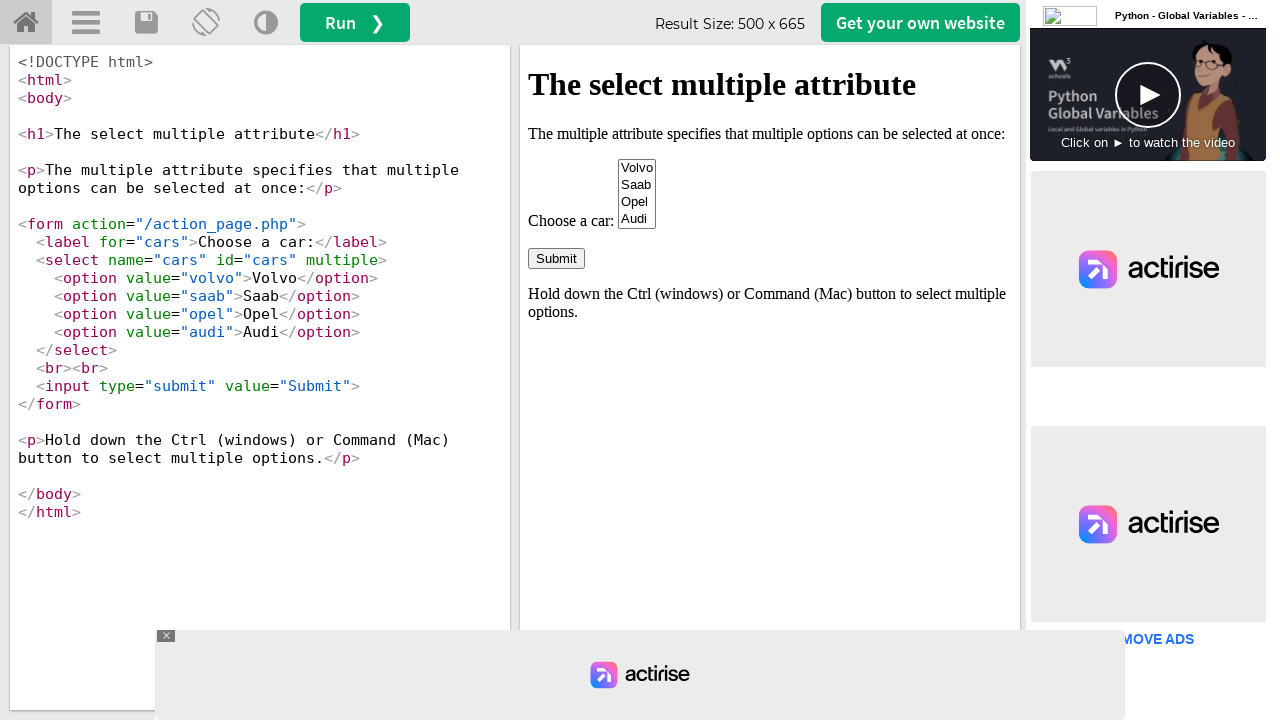

Waited for iframe with name 'iframeResult' to load
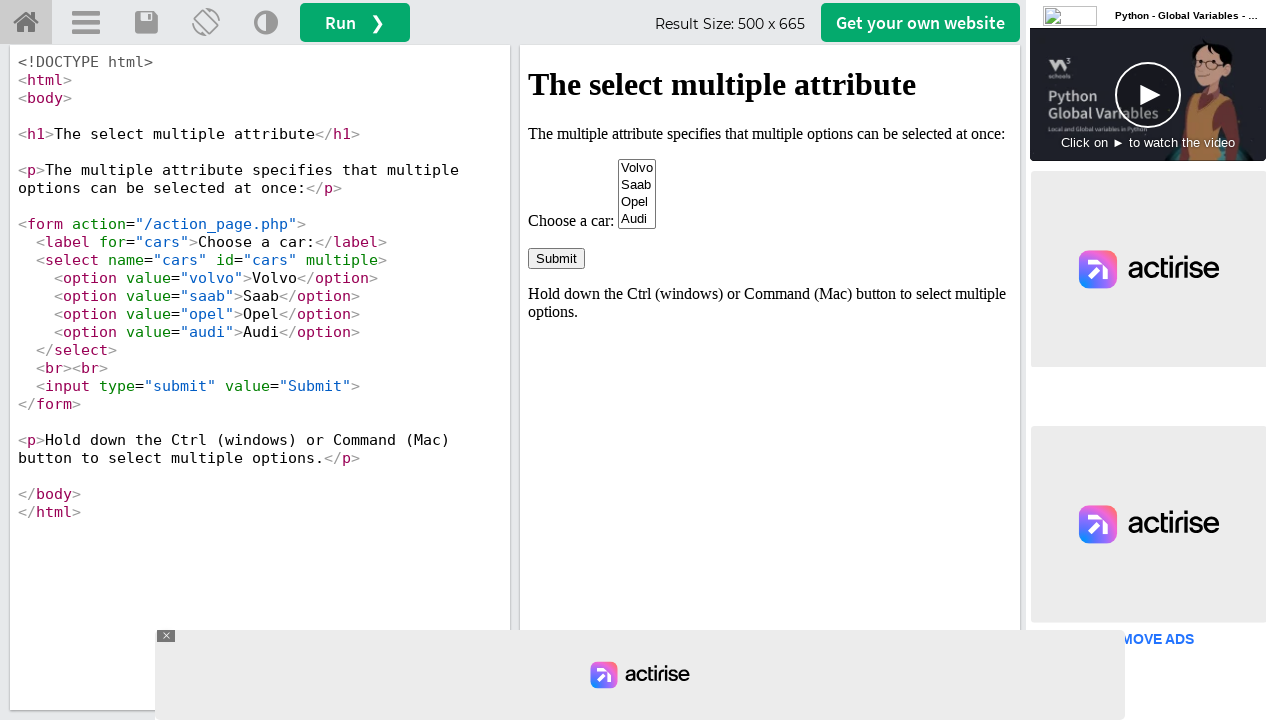

Switched to iframeResult frame
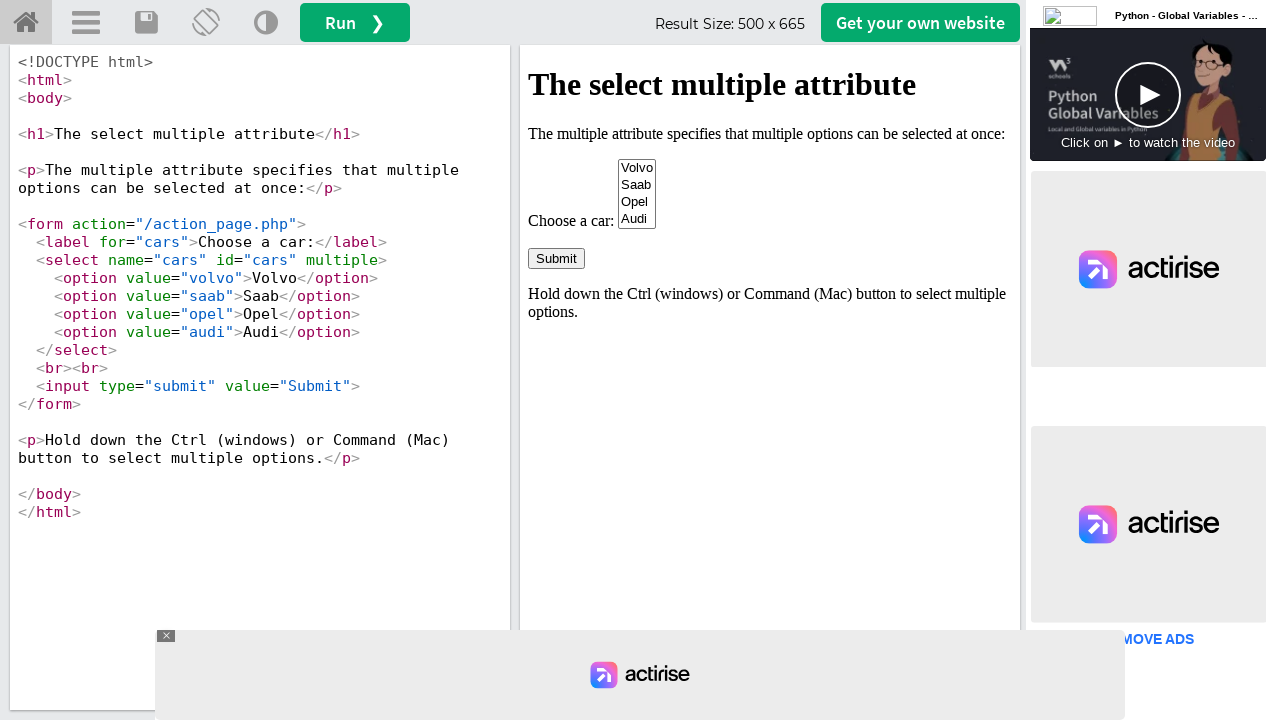

Located multi-select dropdown element with name 'cars'
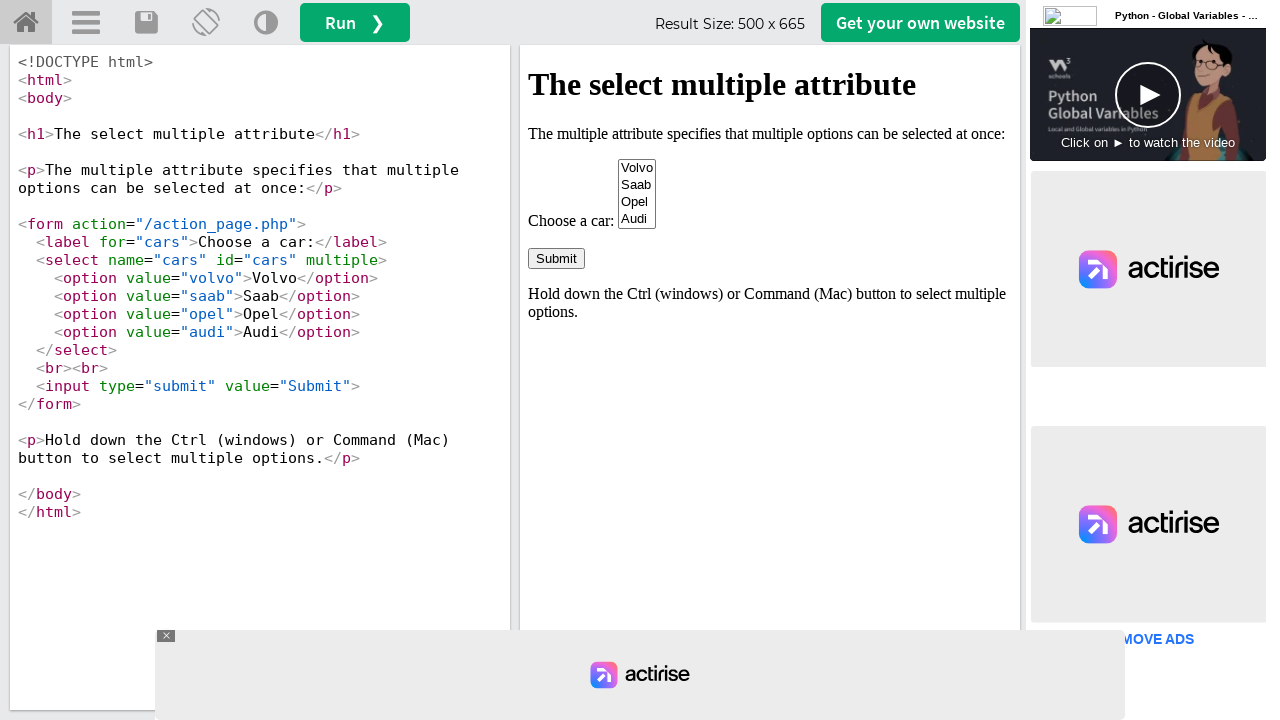

Retrieved all 4 options from the dropdown
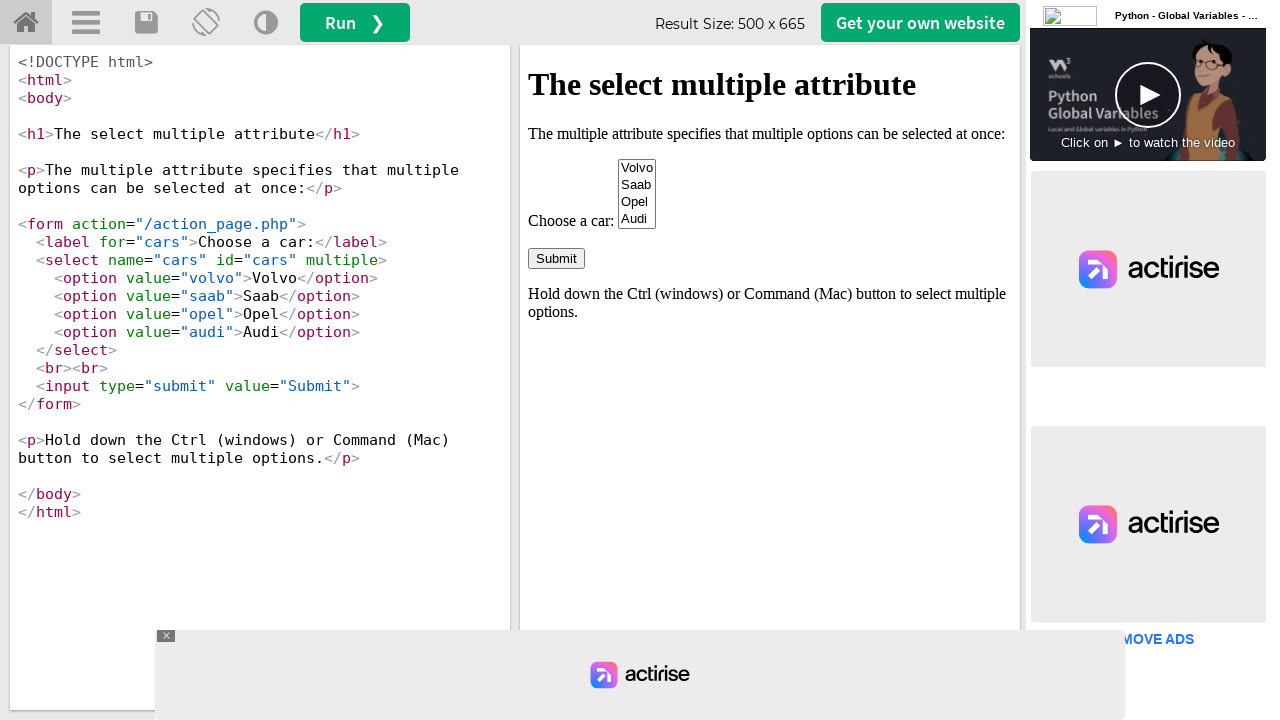

Pressed Control key down to enable multi-select mode
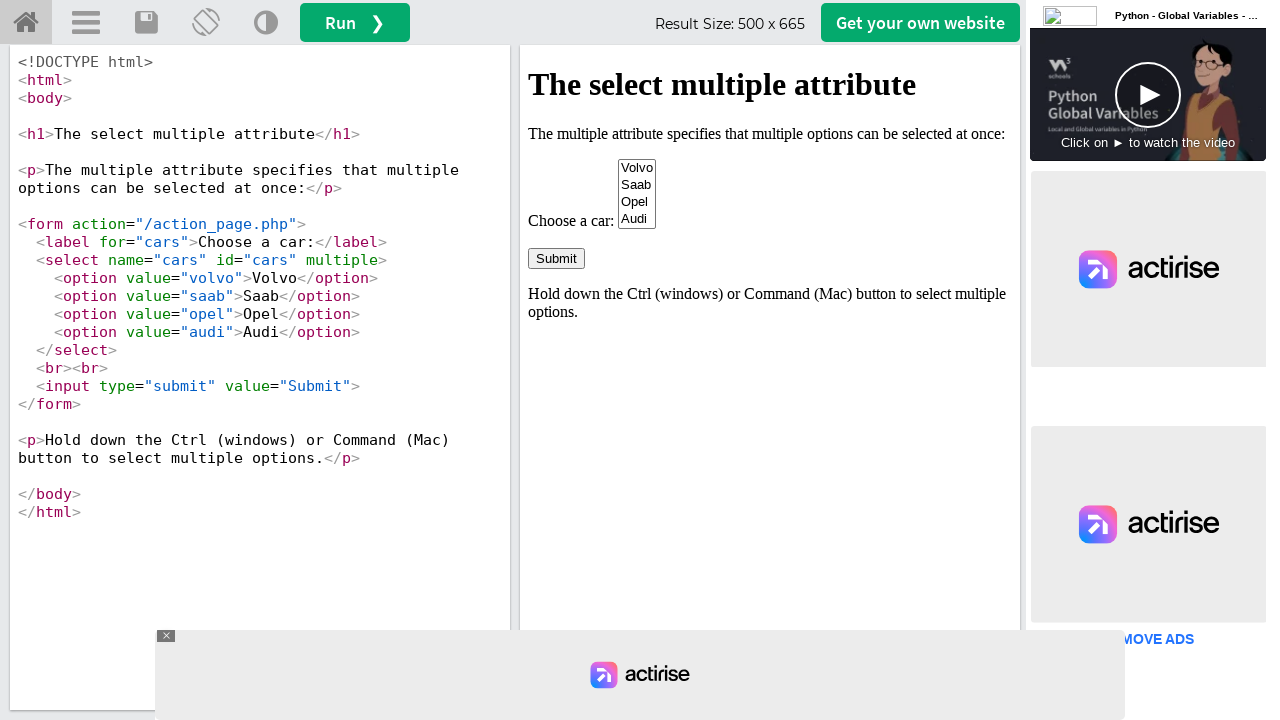

Selected 'saab' option
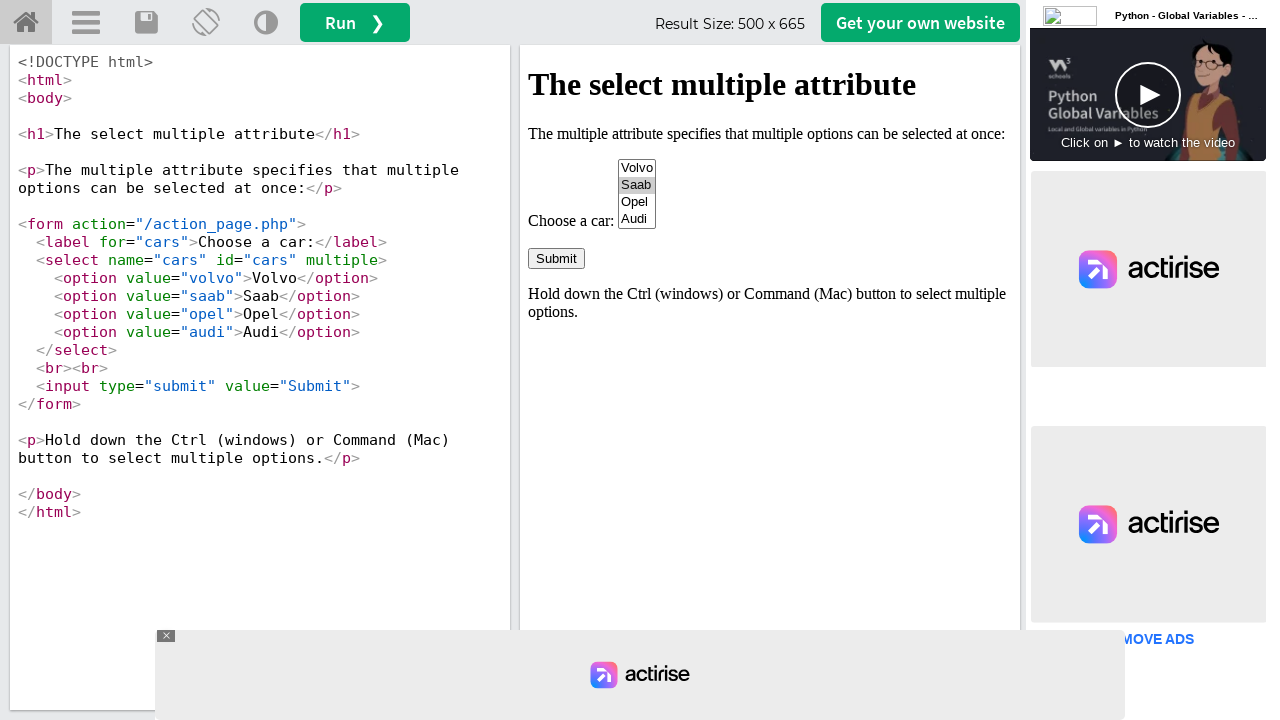

Waited 1500ms after selecting 'saab'
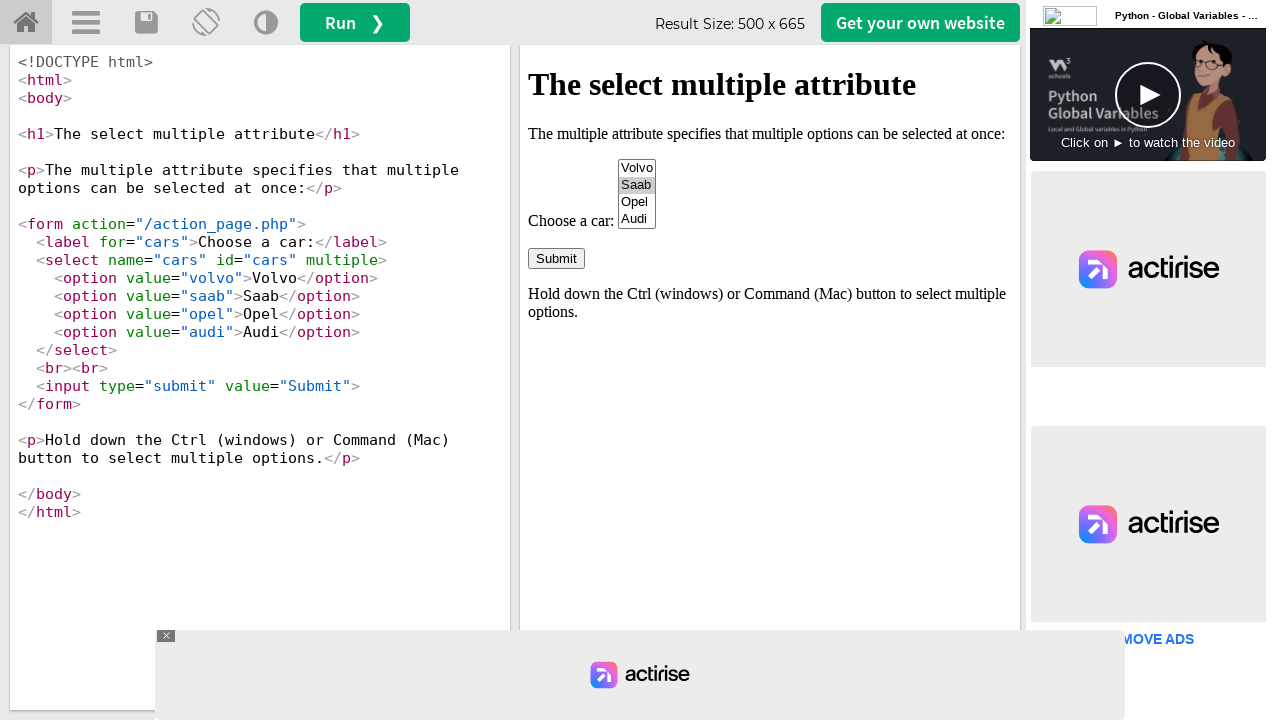

Selected 'opel' option
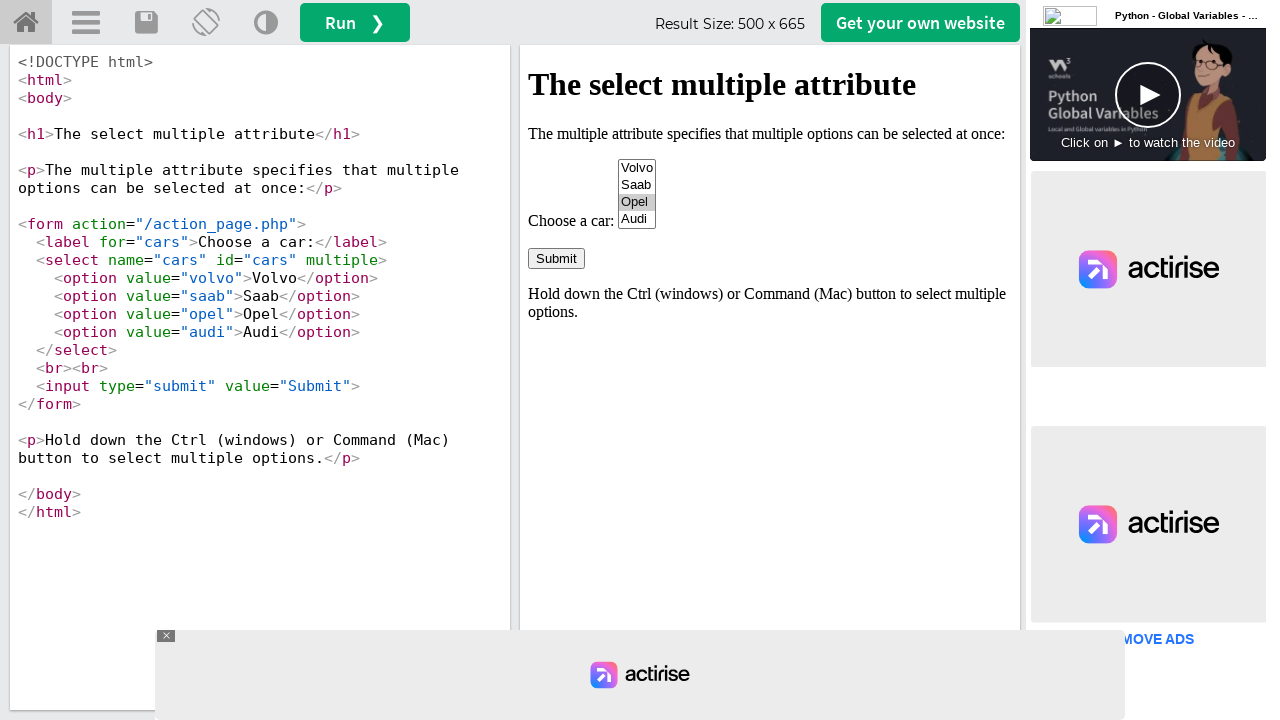

Waited 1500ms after selecting 'opel'
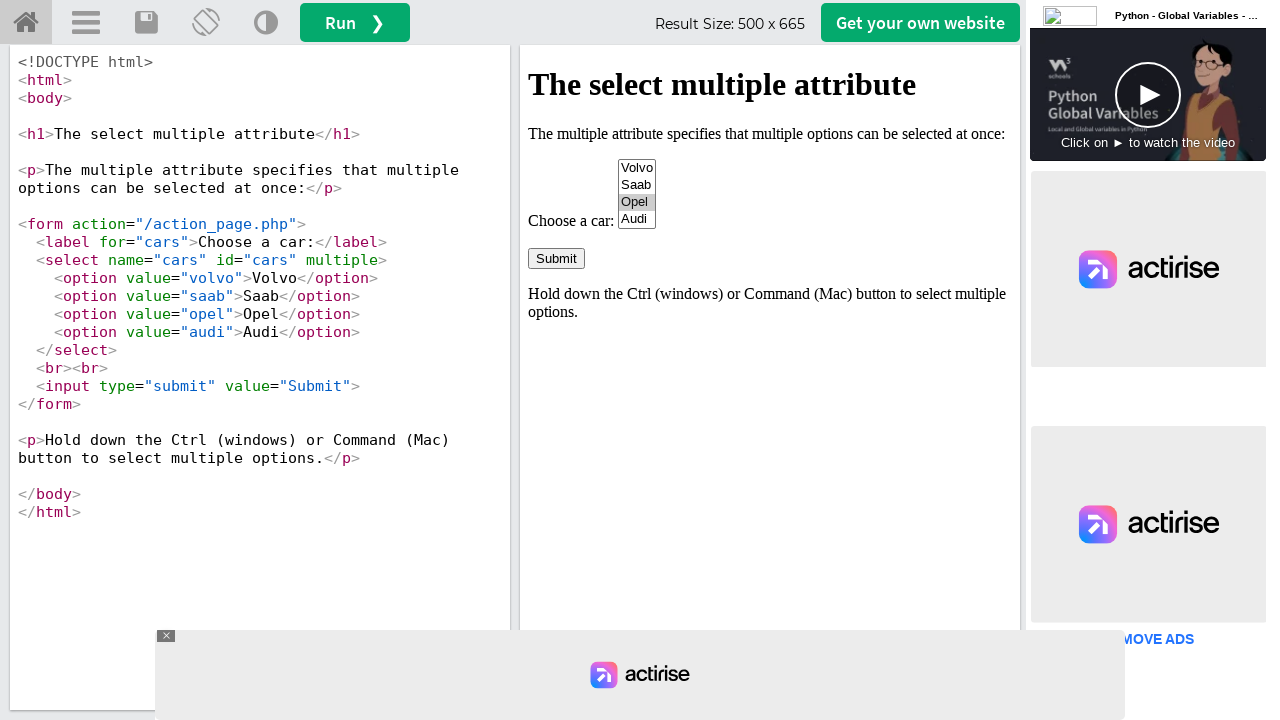

Selected 'audi' option
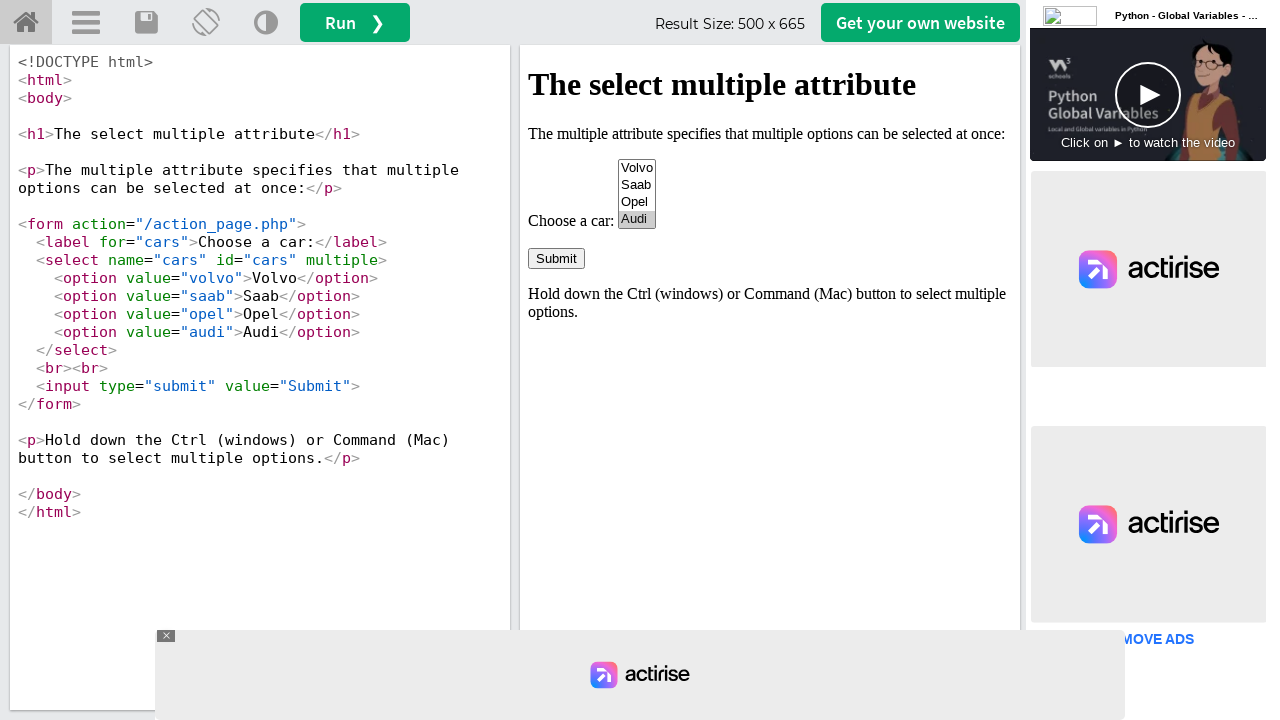

Waited 1500ms after selecting 'audi'
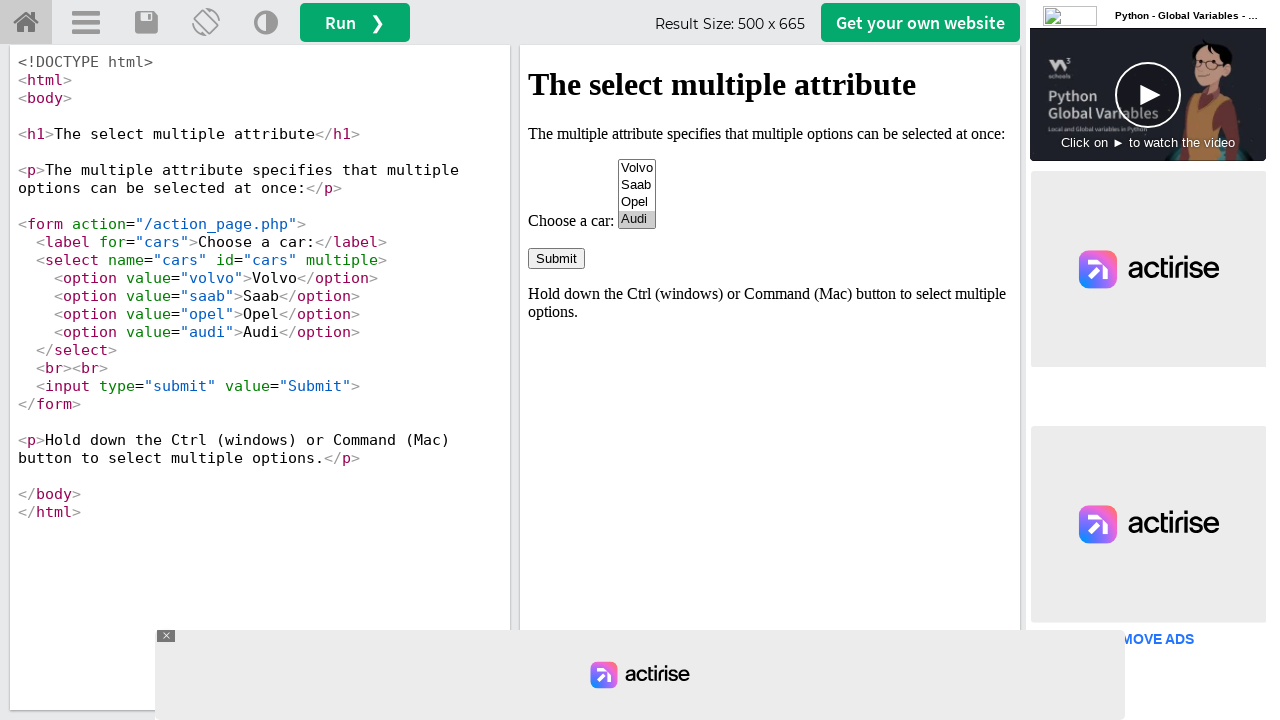

Released Control key to exit multi-select mode
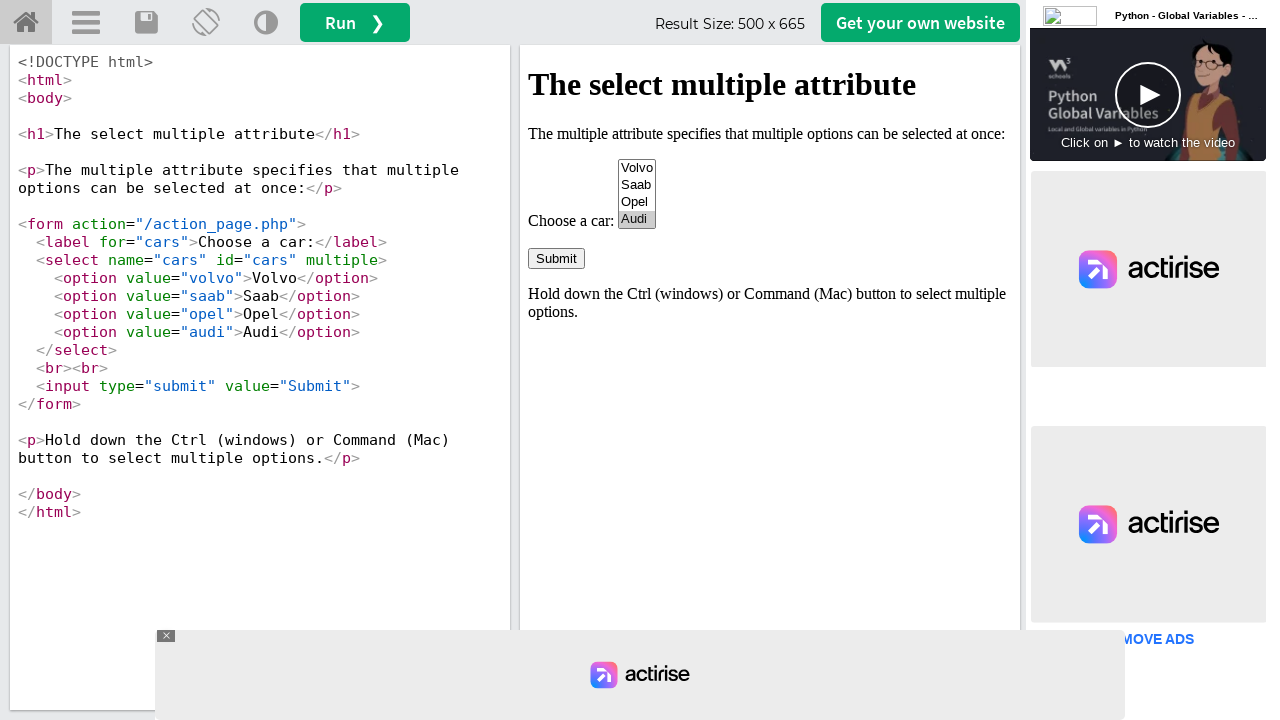

Evaluated selected options - total 1 options are selected
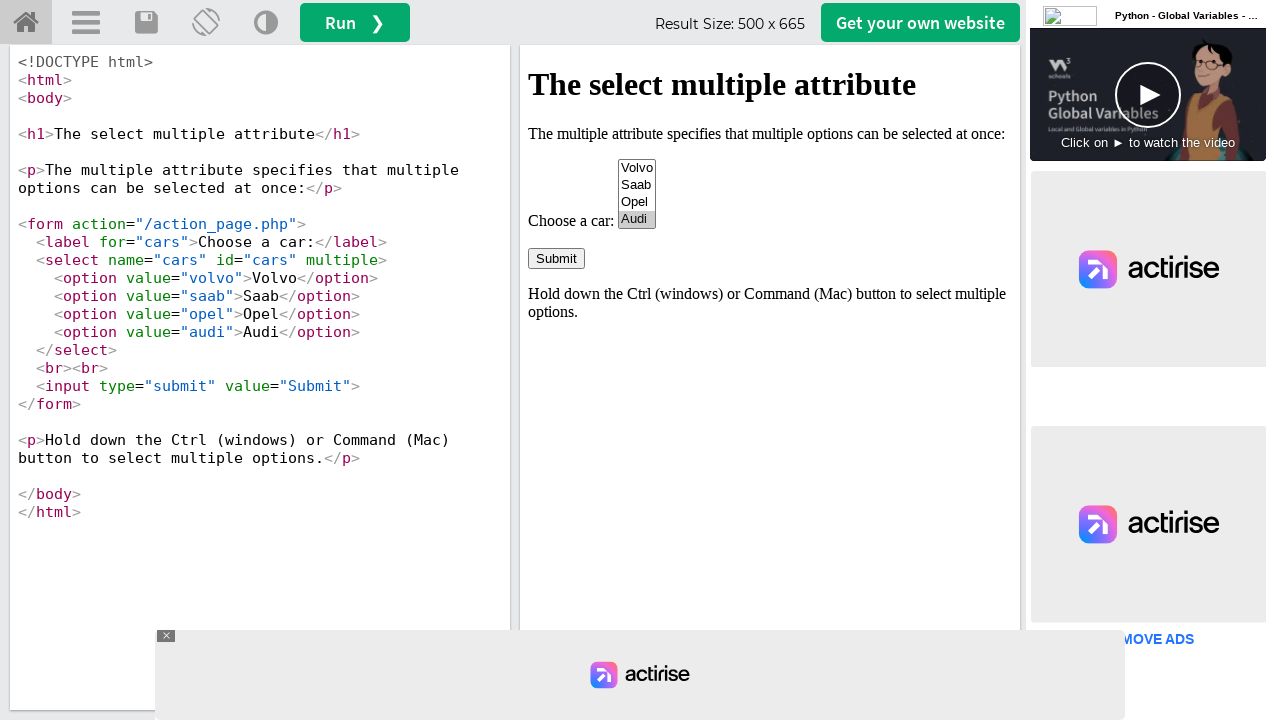

First selected element is 'Audi'
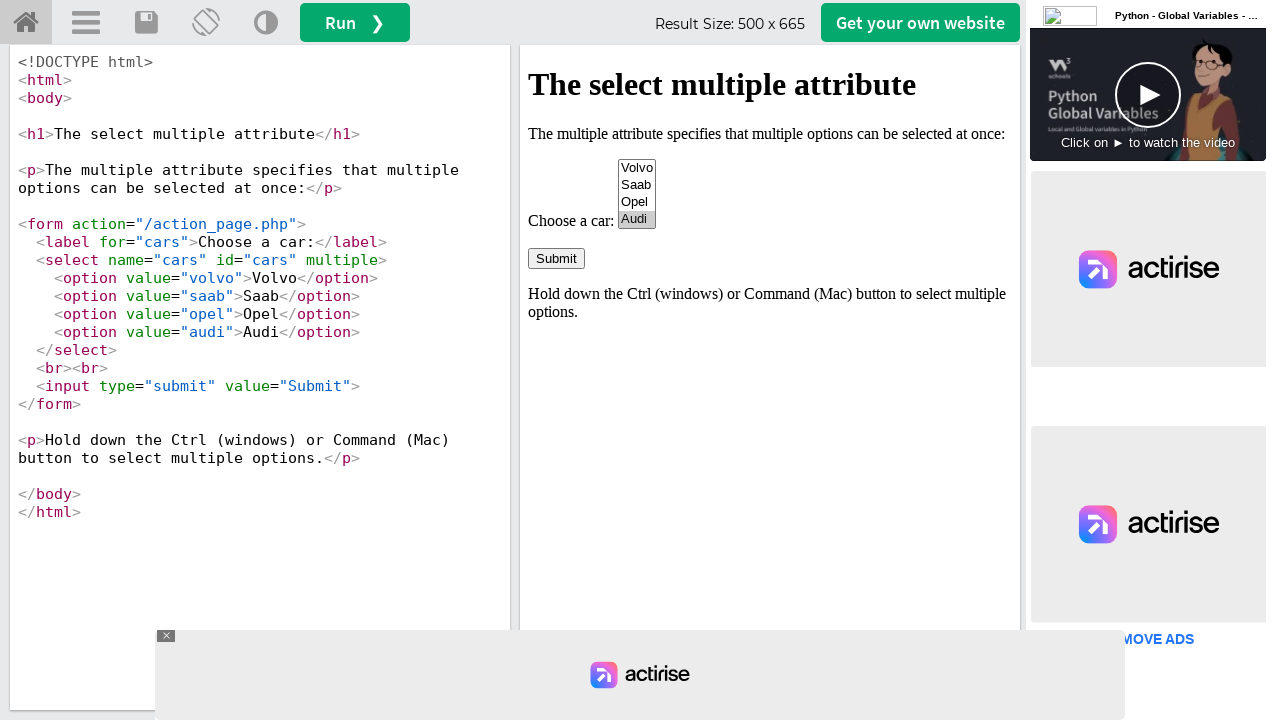

Cleared all selected options by deselecting with empty value array
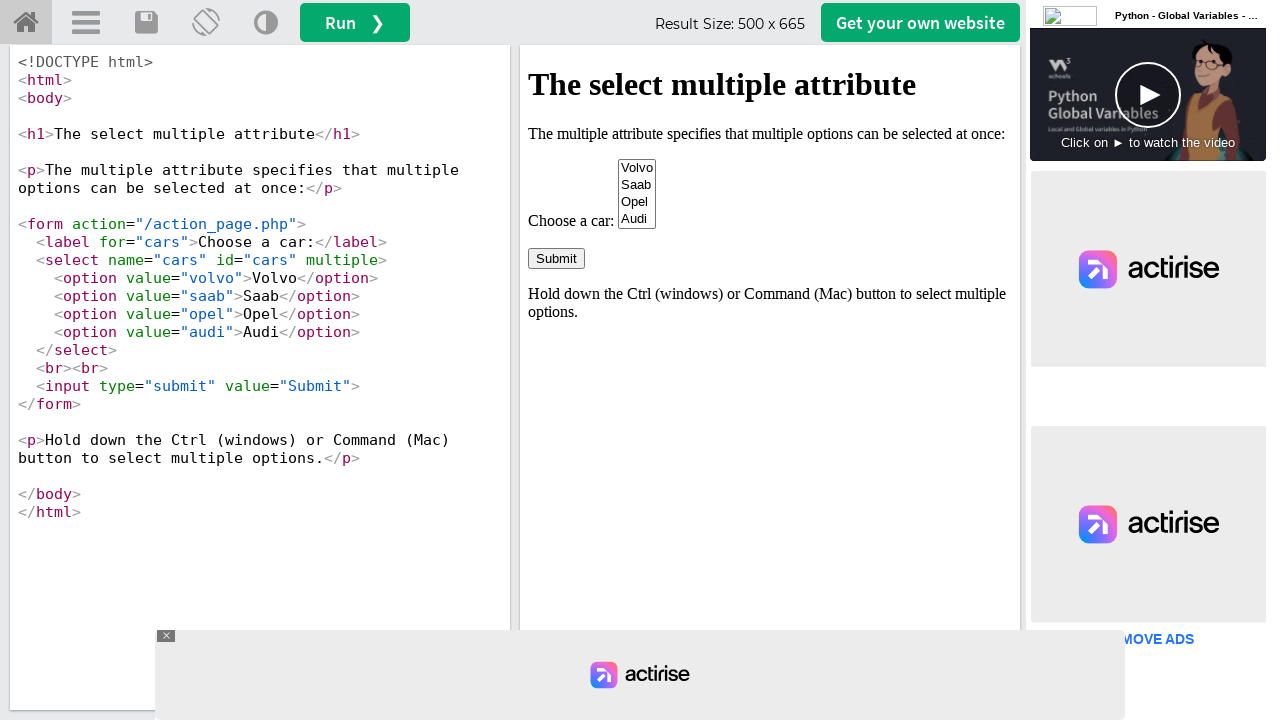

Waited 1500ms after clearing selection
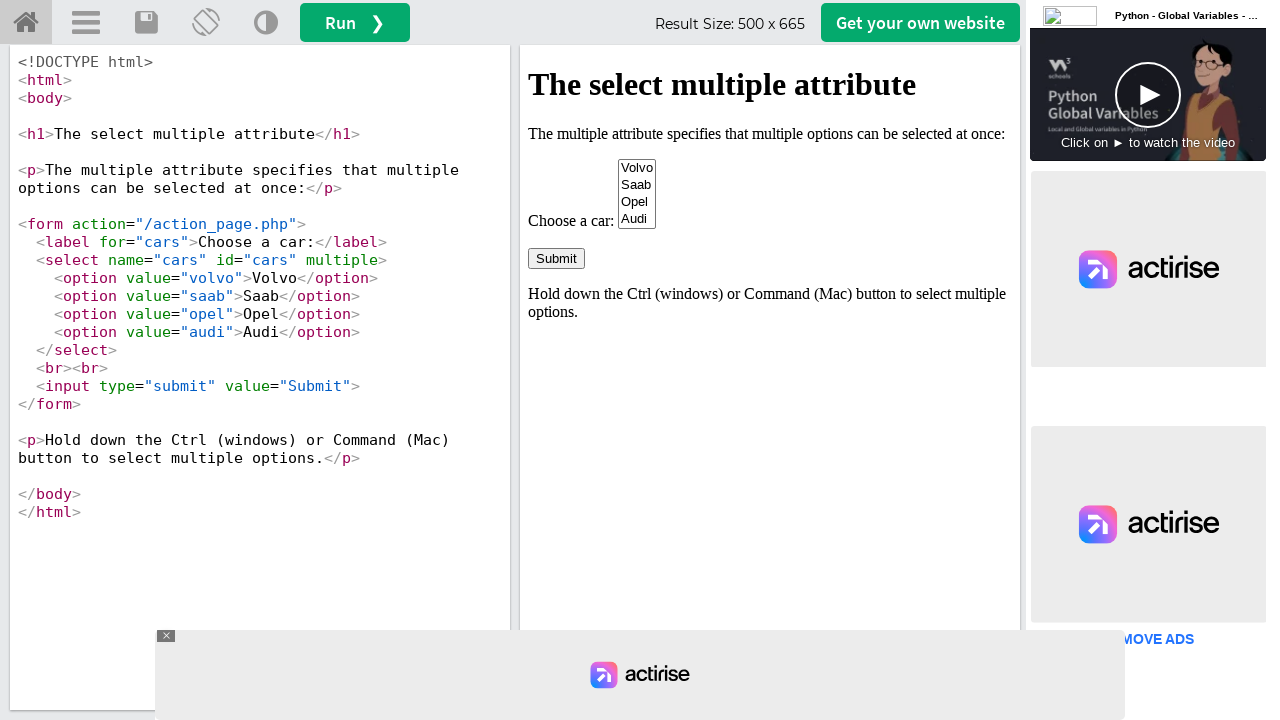

Pressed Control key down to enable multi-select mode for selecting all options
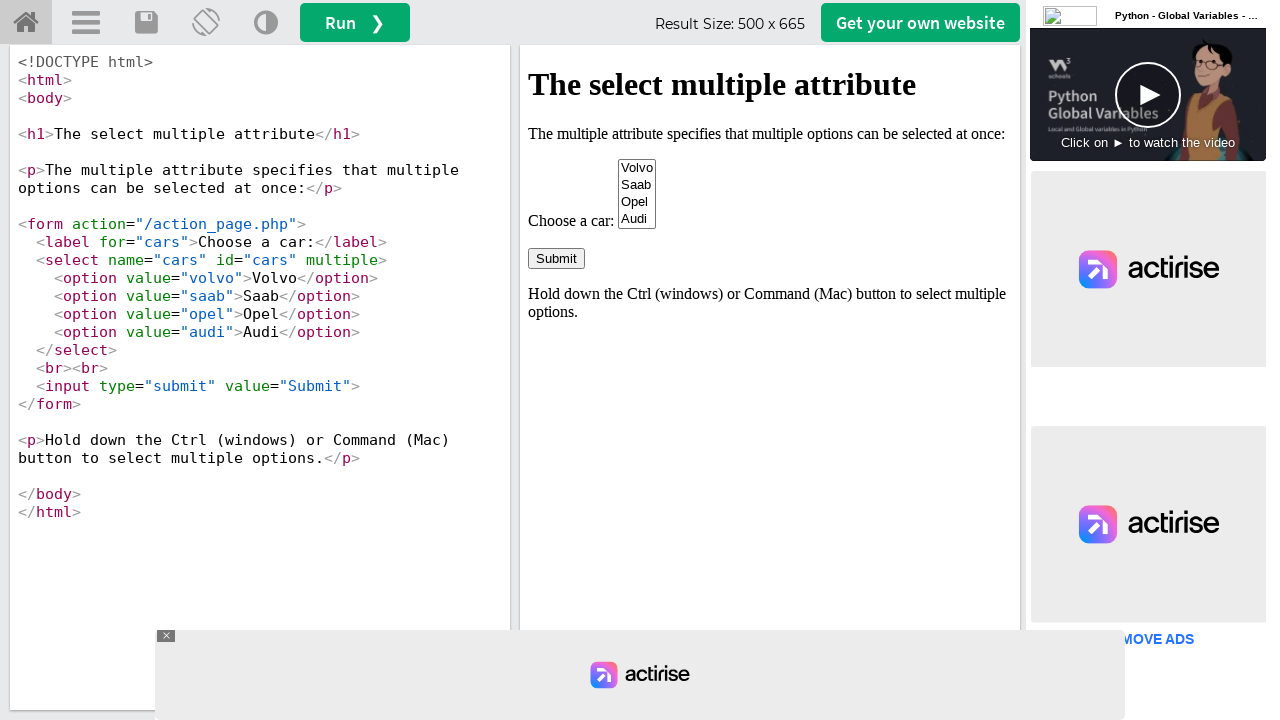

Selected option with value 'volvo'
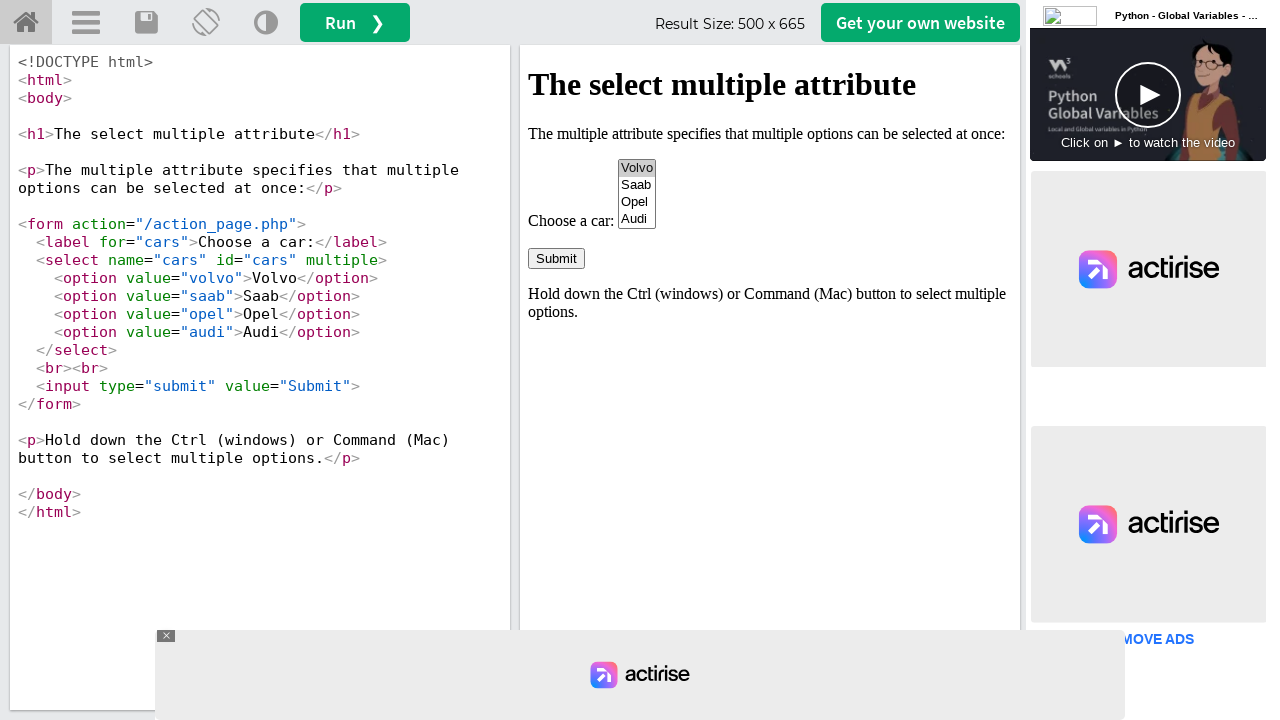

Waited 1500ms after selecting option 'volvo'
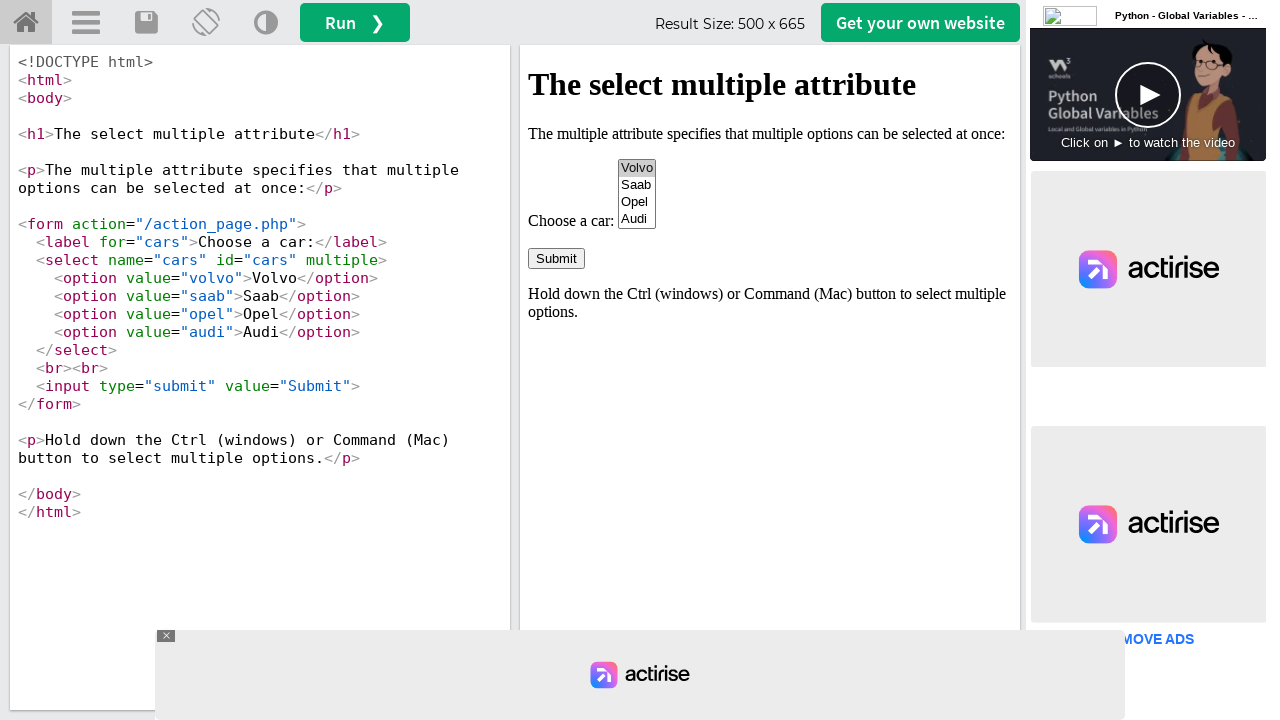

Selected option with value 'saab'
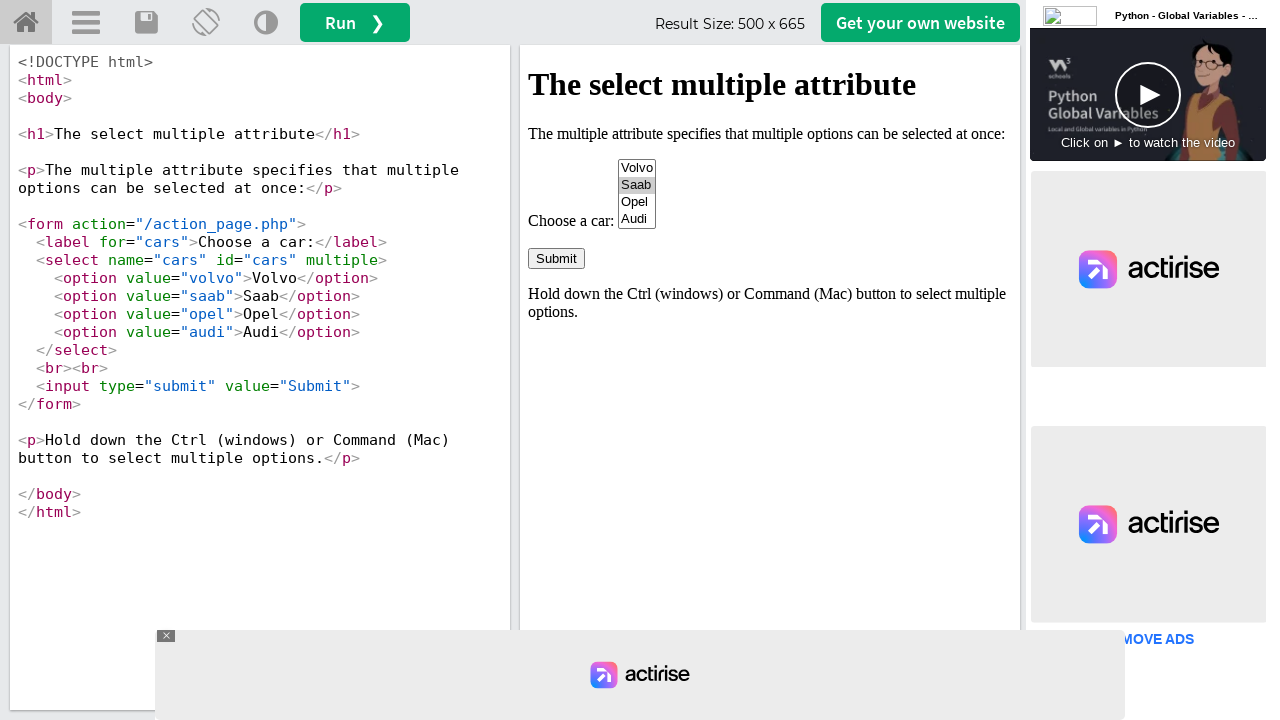

Waited 1500ms after selecting option 'saab'
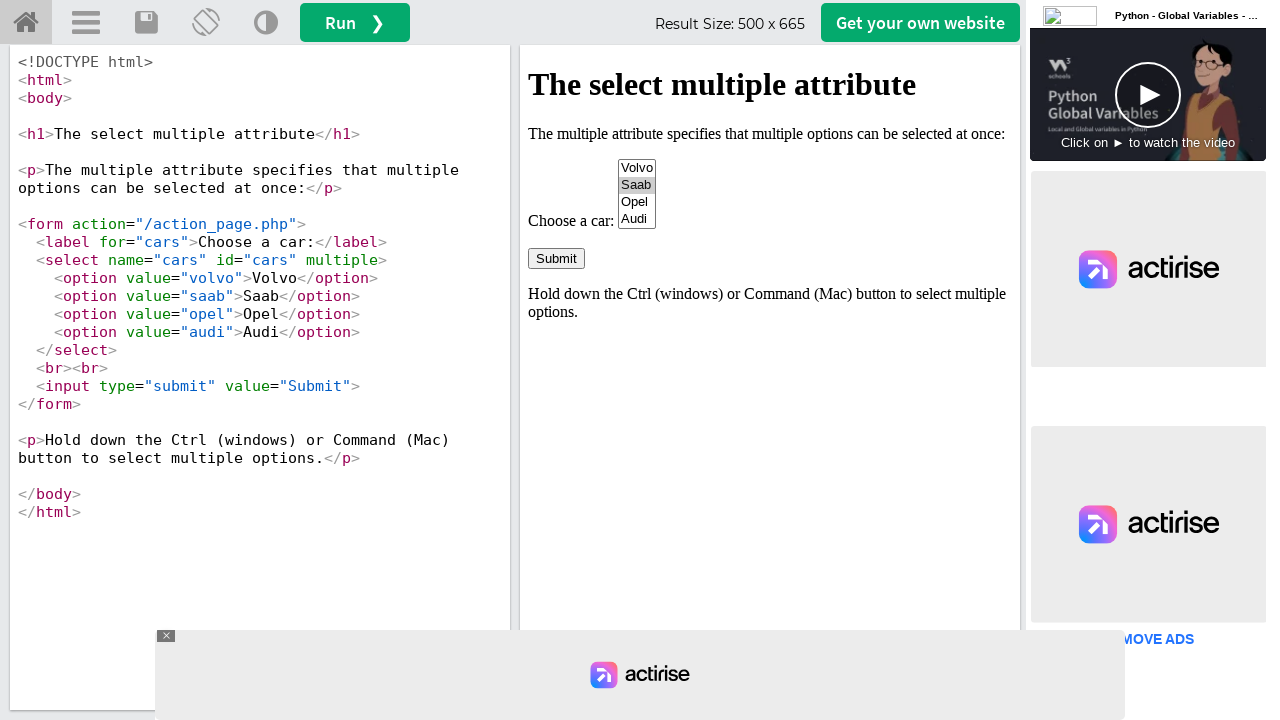

Selected option with value 'opel'
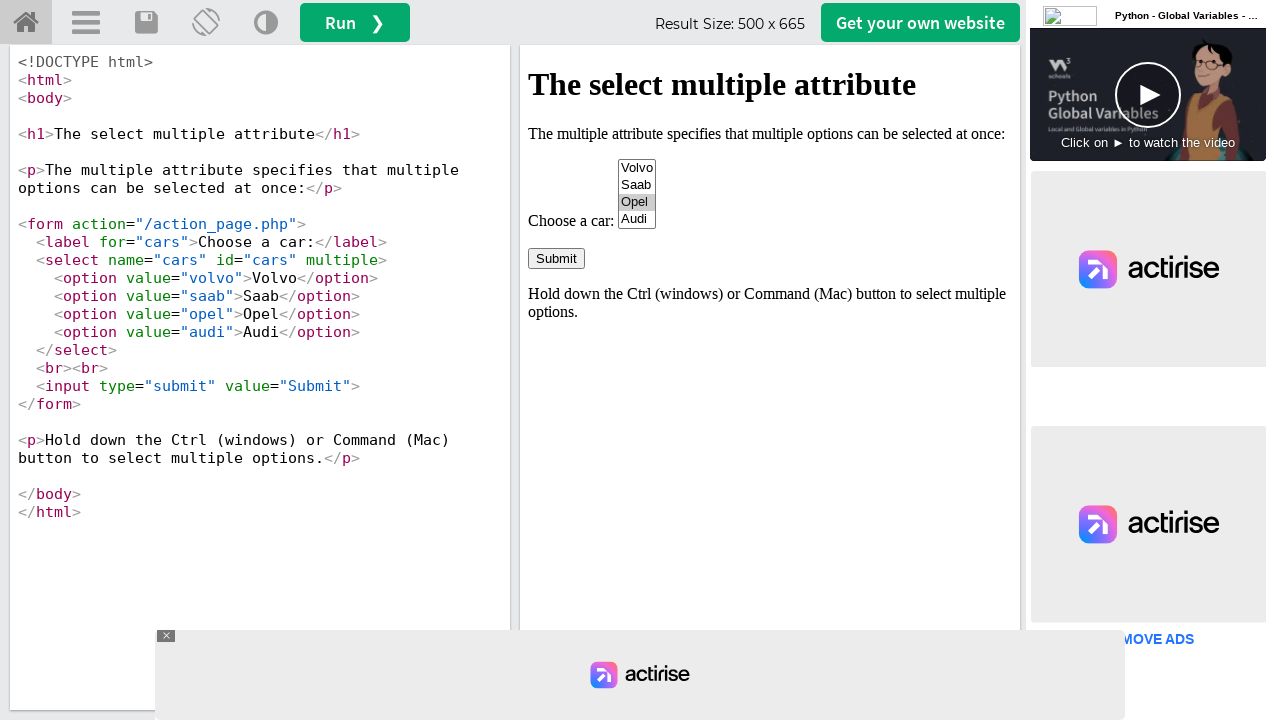

Waited 1500ms after selecting option 'opel'
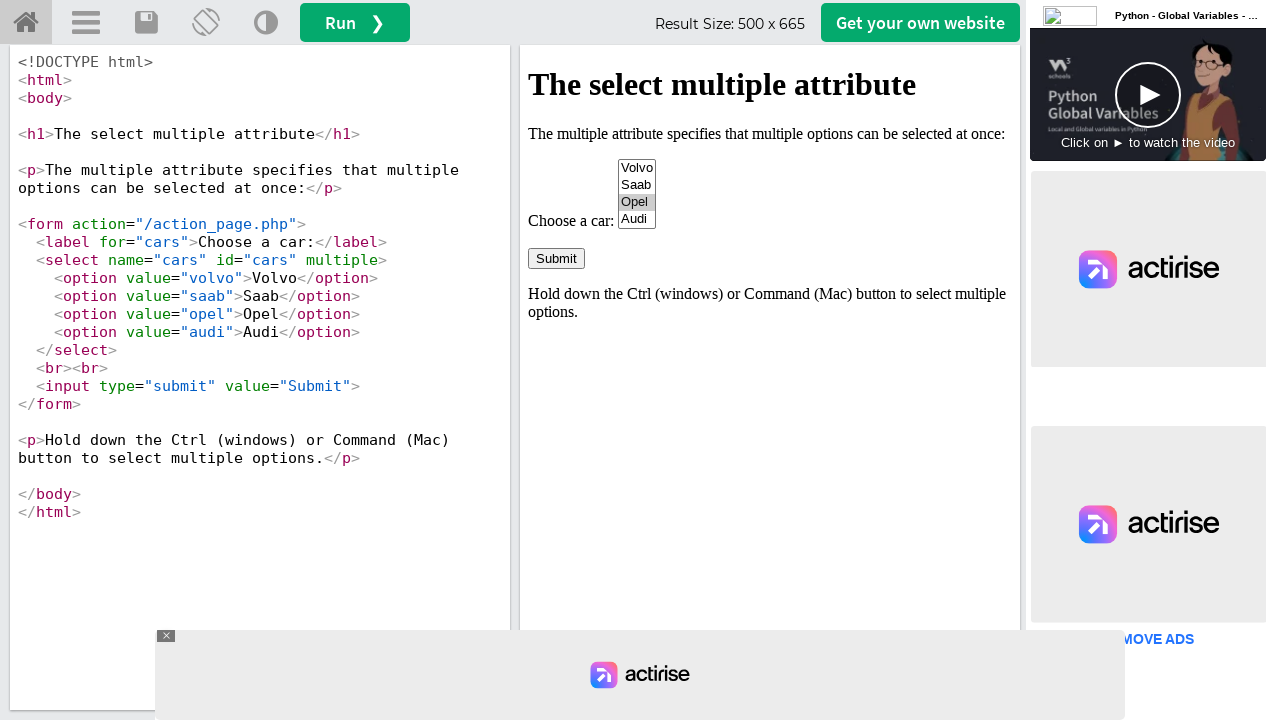

Selected option with value 'audi'
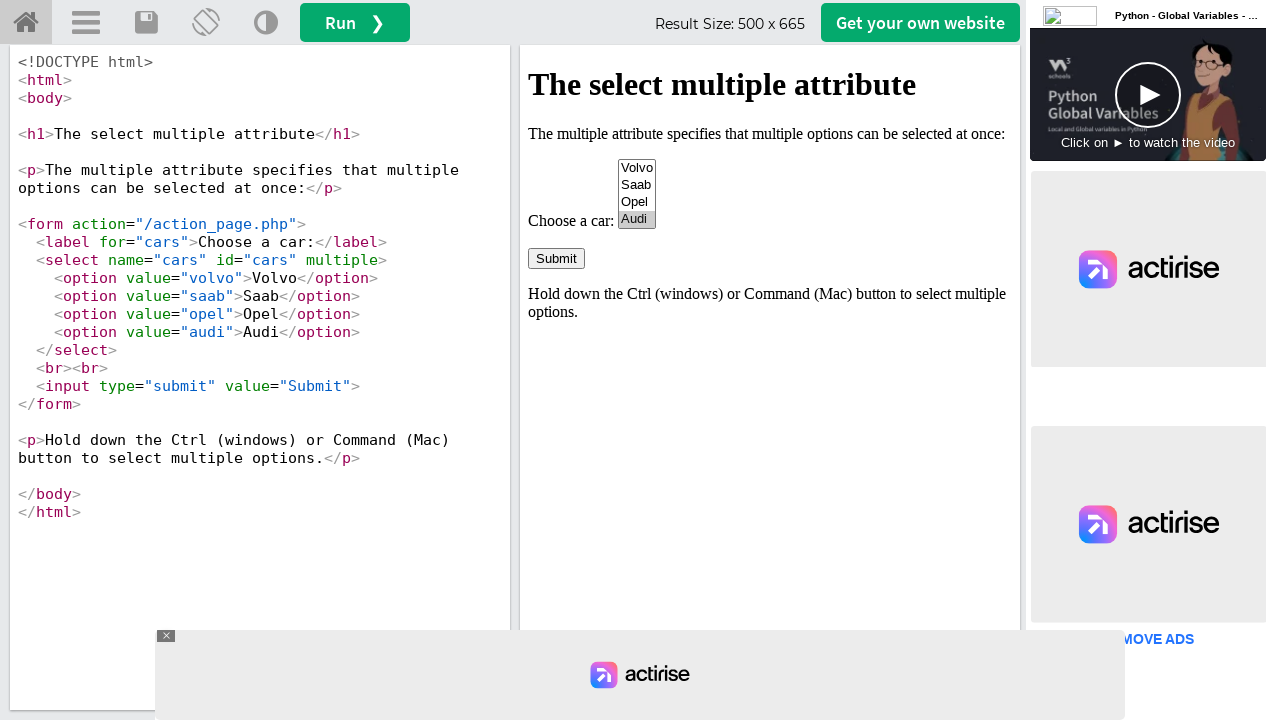

Waited 1500ms after selecting option 'audi'
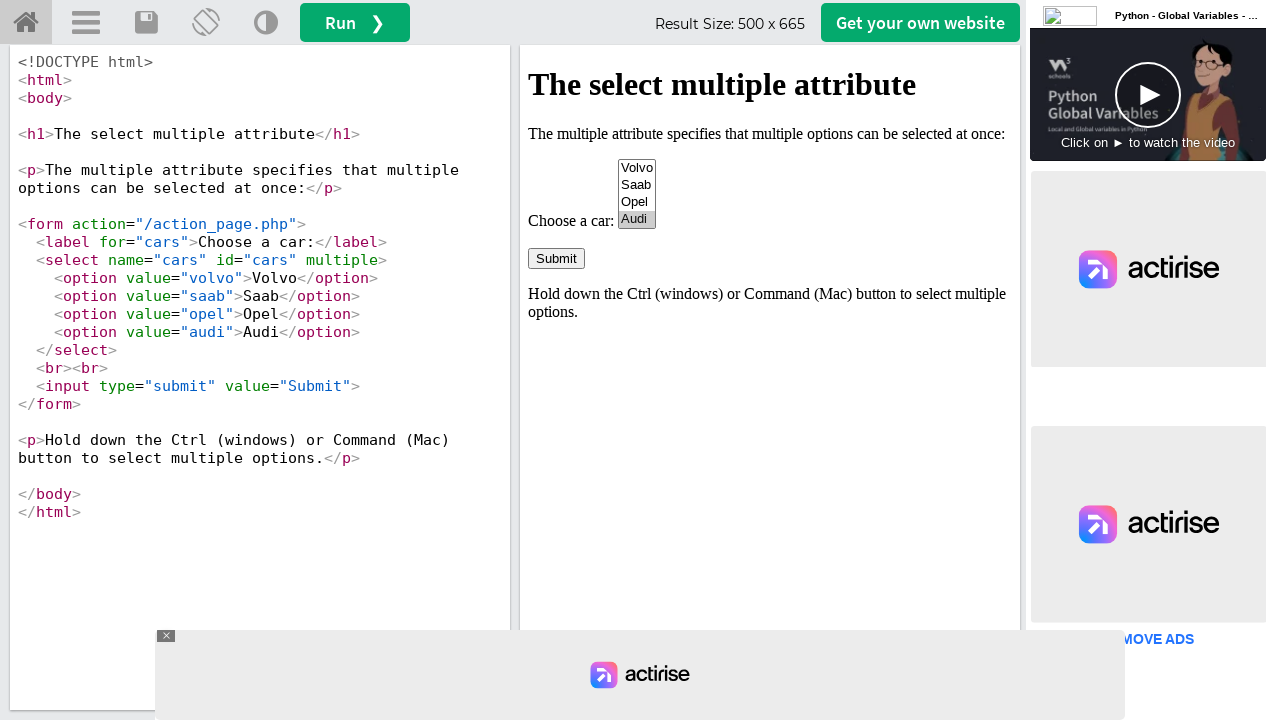

Released Control key after selecting all options
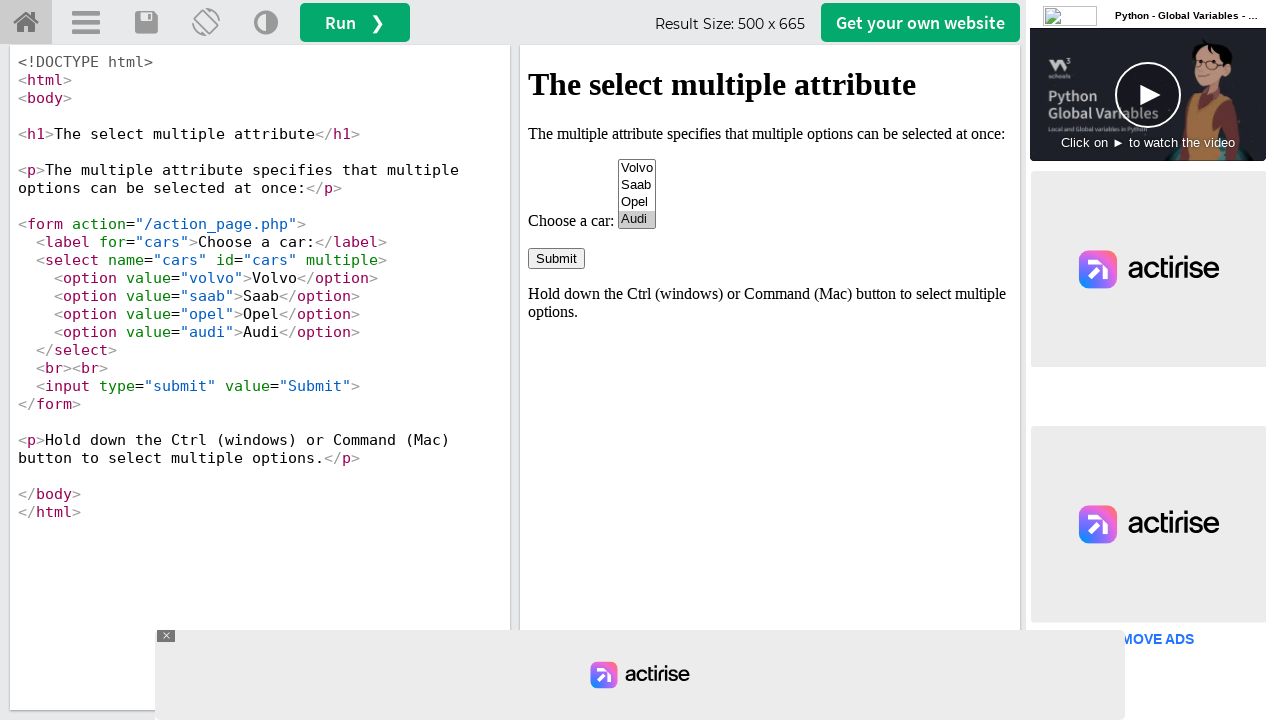

Deselected all options by clearing selection
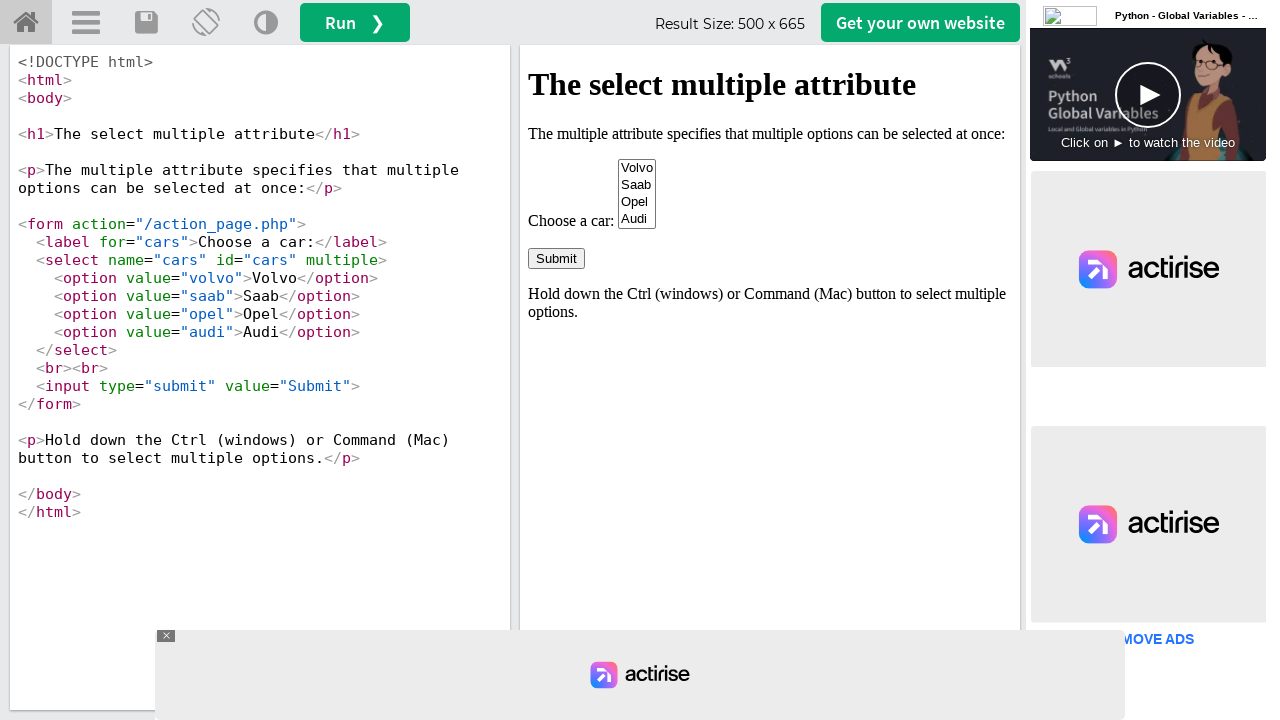

Waited 1500ms after deselecting all options
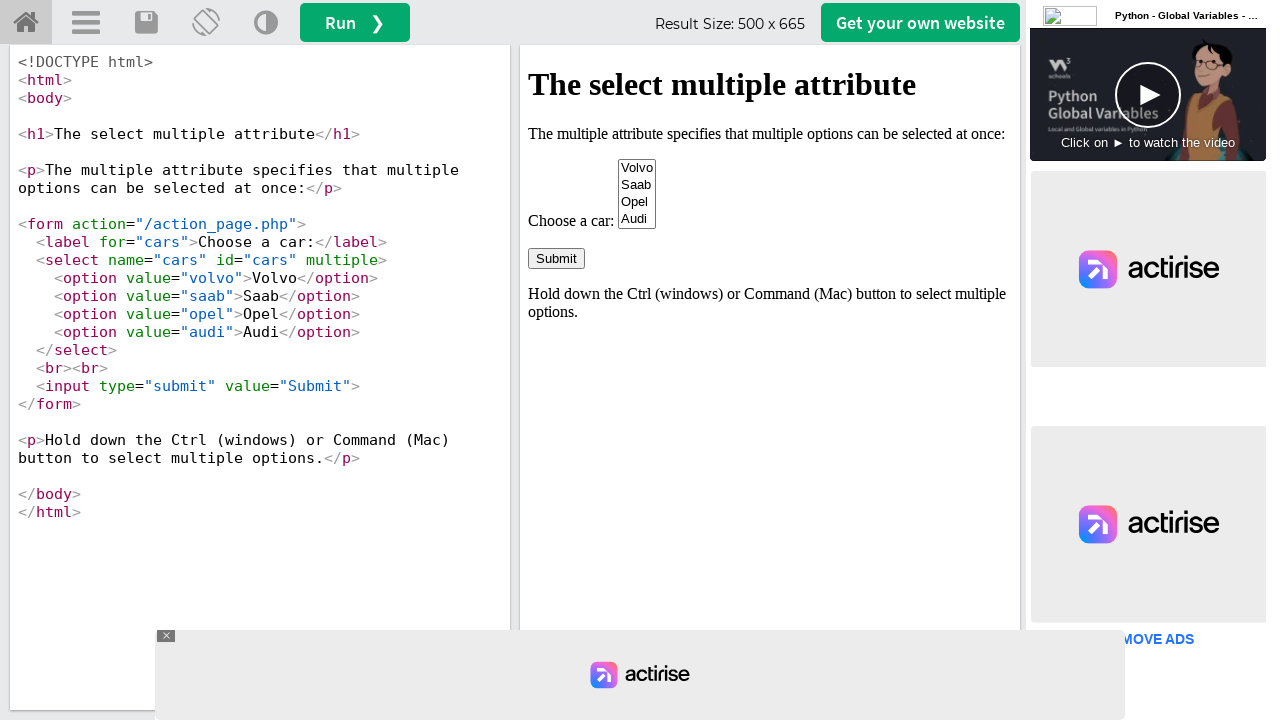

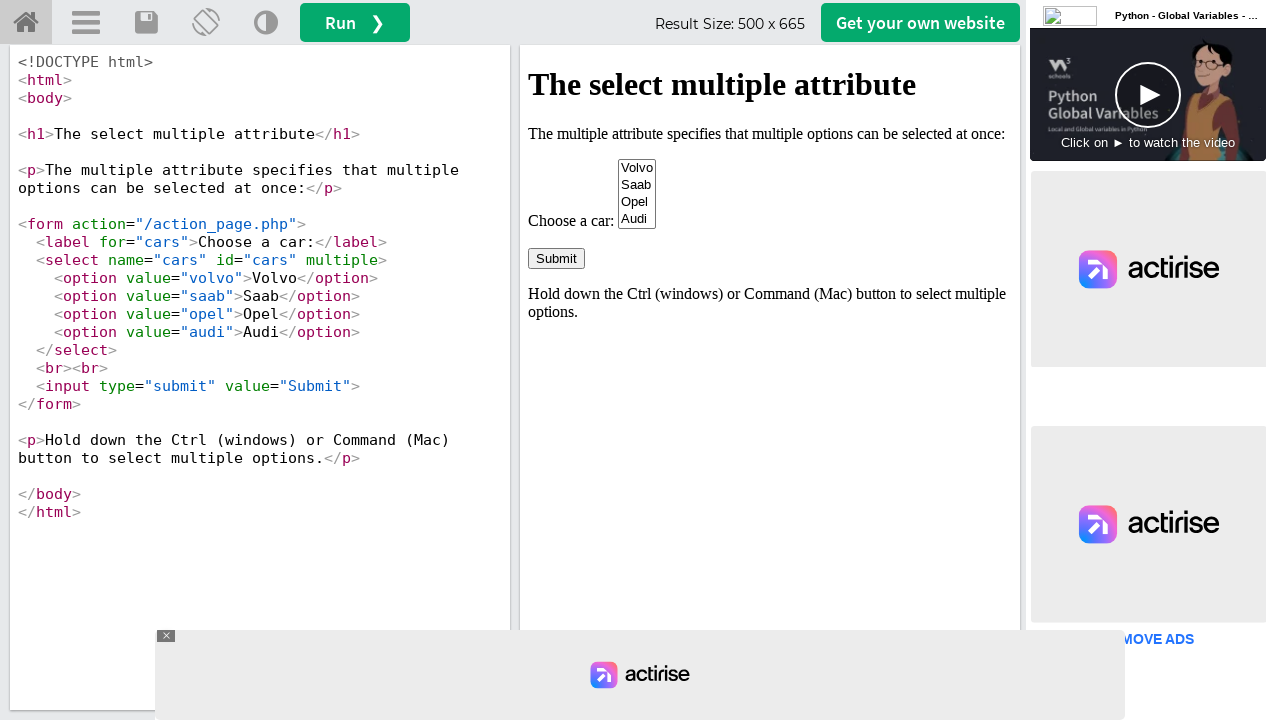